Fills a text box form with an email address, scrolls to click the submit button, and verifies the output displays the entered email

Starting URL: https://demoqa.com/text-box

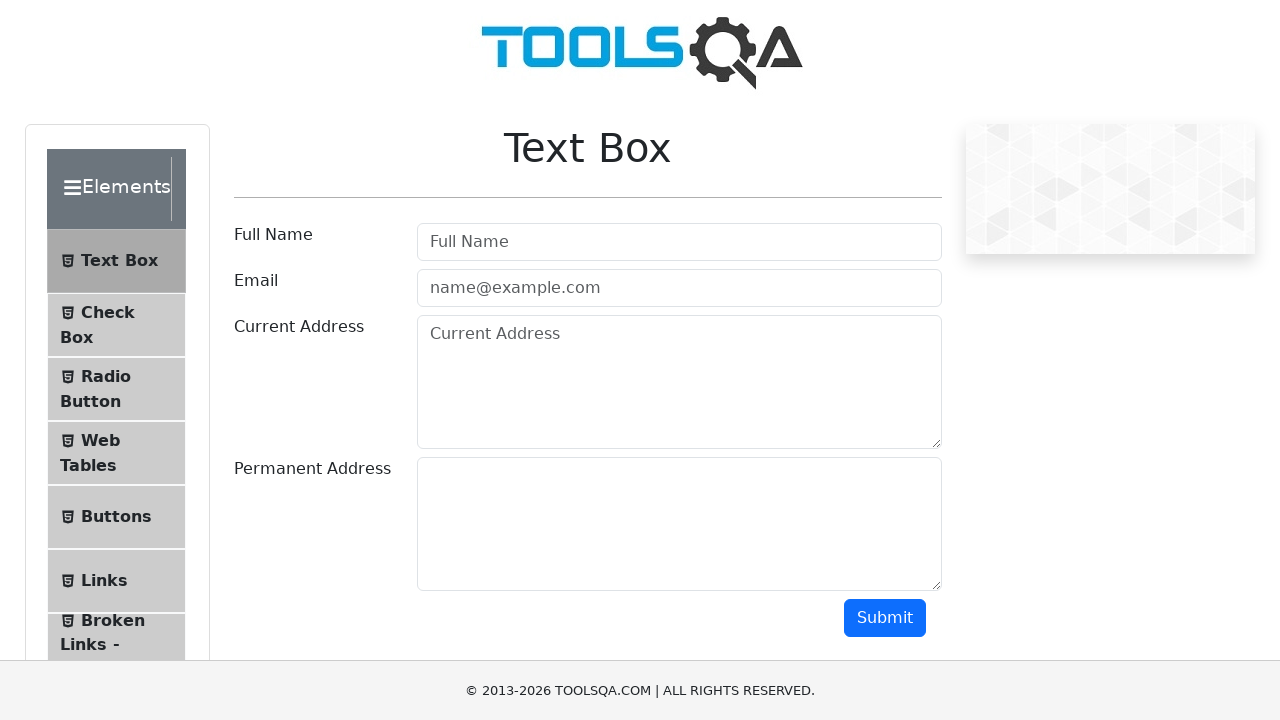

Filled email input field with 'testas@testas.lt' on #userEmail
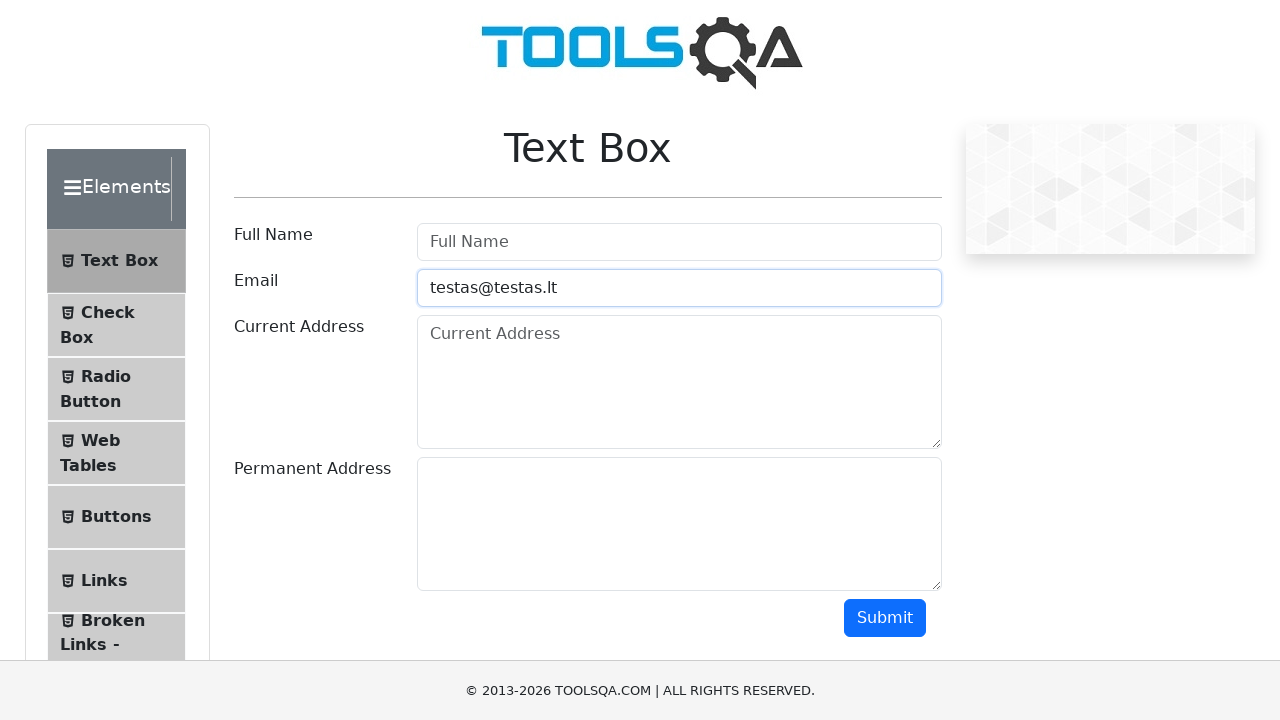

Scrolled down 200px to reveal submit button
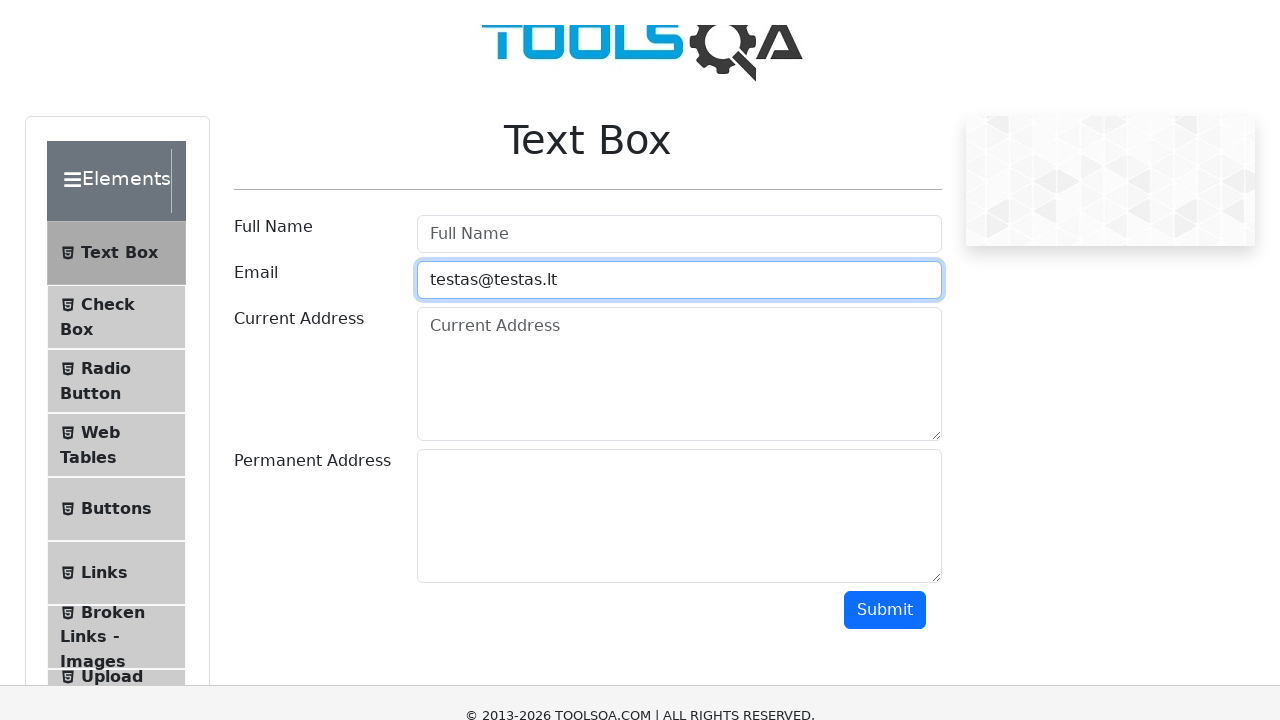

Clicked submit button to submit the form at (885, 418) on #submit
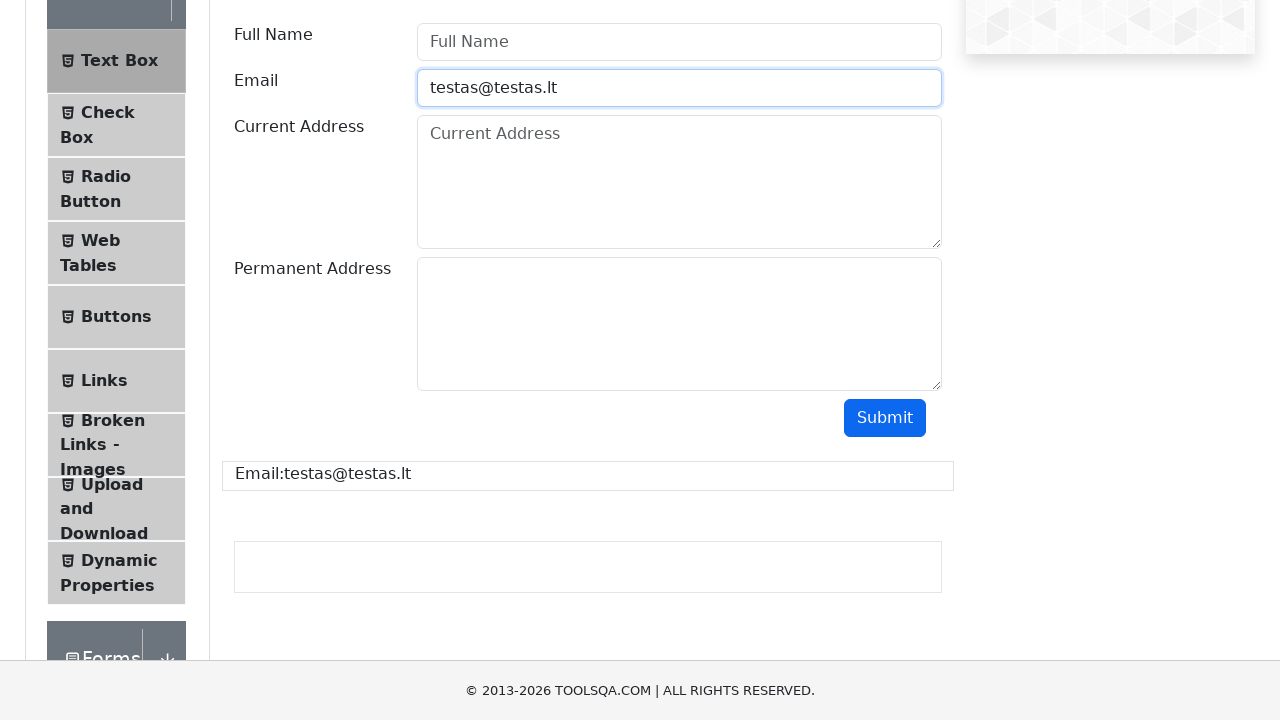

Verified output email element appeared with submitted email
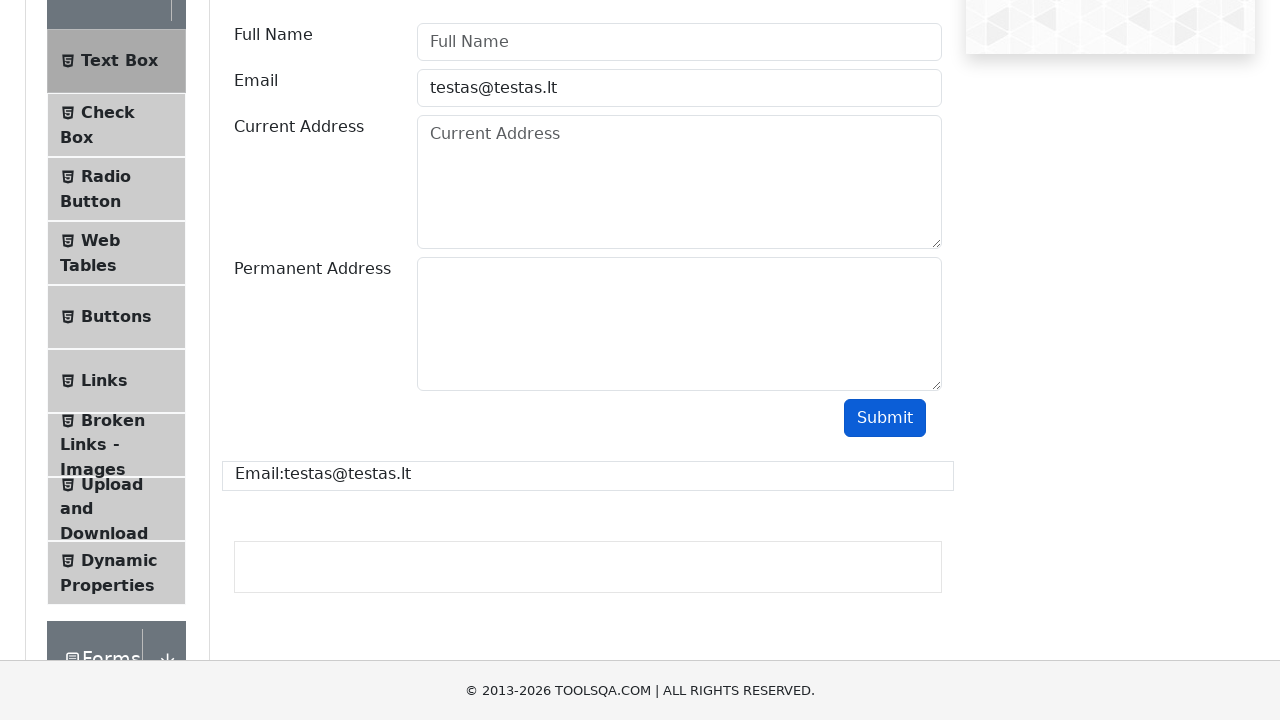

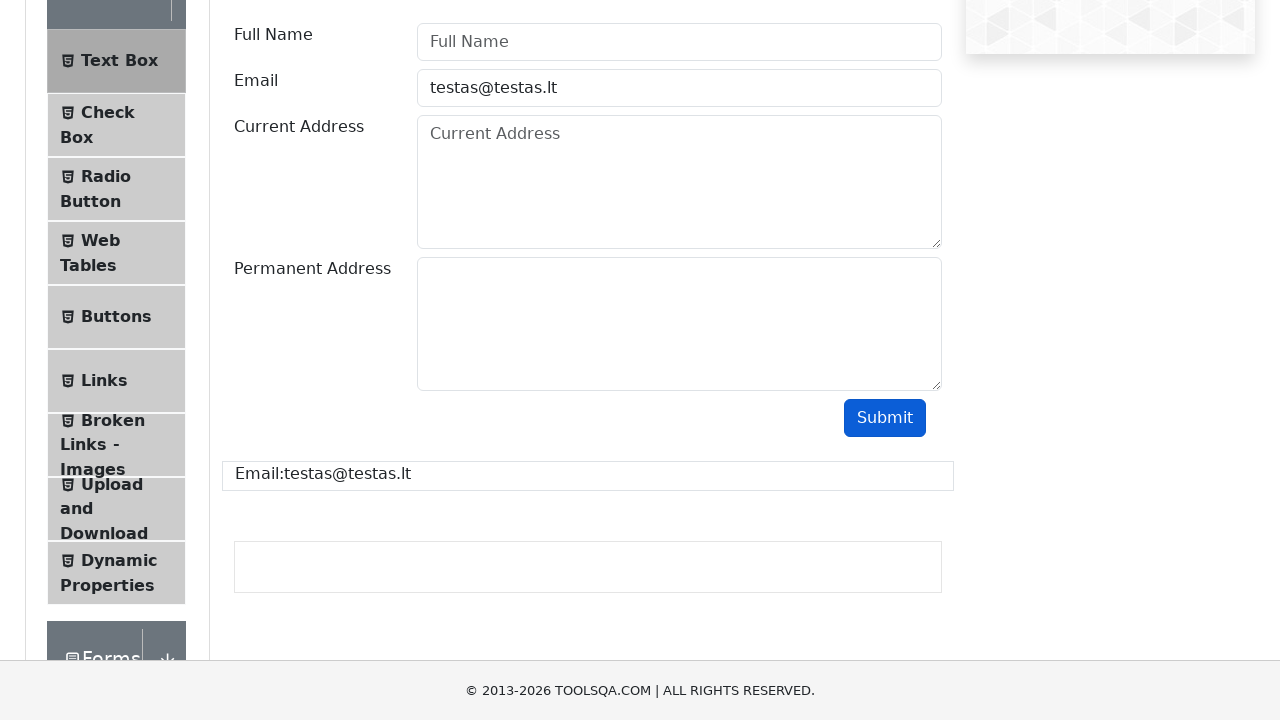